Tests window handling by clicking a link that opens a new window, switching between windows, and getting text from both

Starting URL: https://the-internet.herokuapp.com/

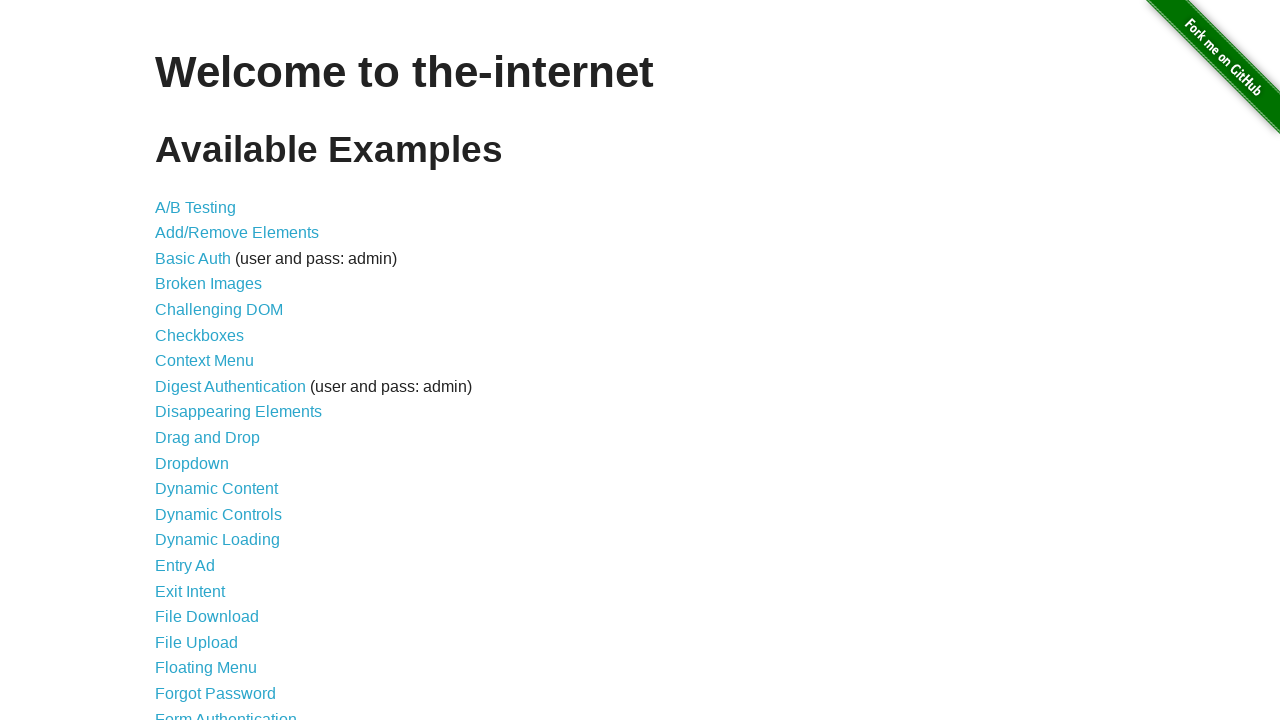

Clicked on 'Multiple Windows' link at (218, 369) on text=Multiple Windows
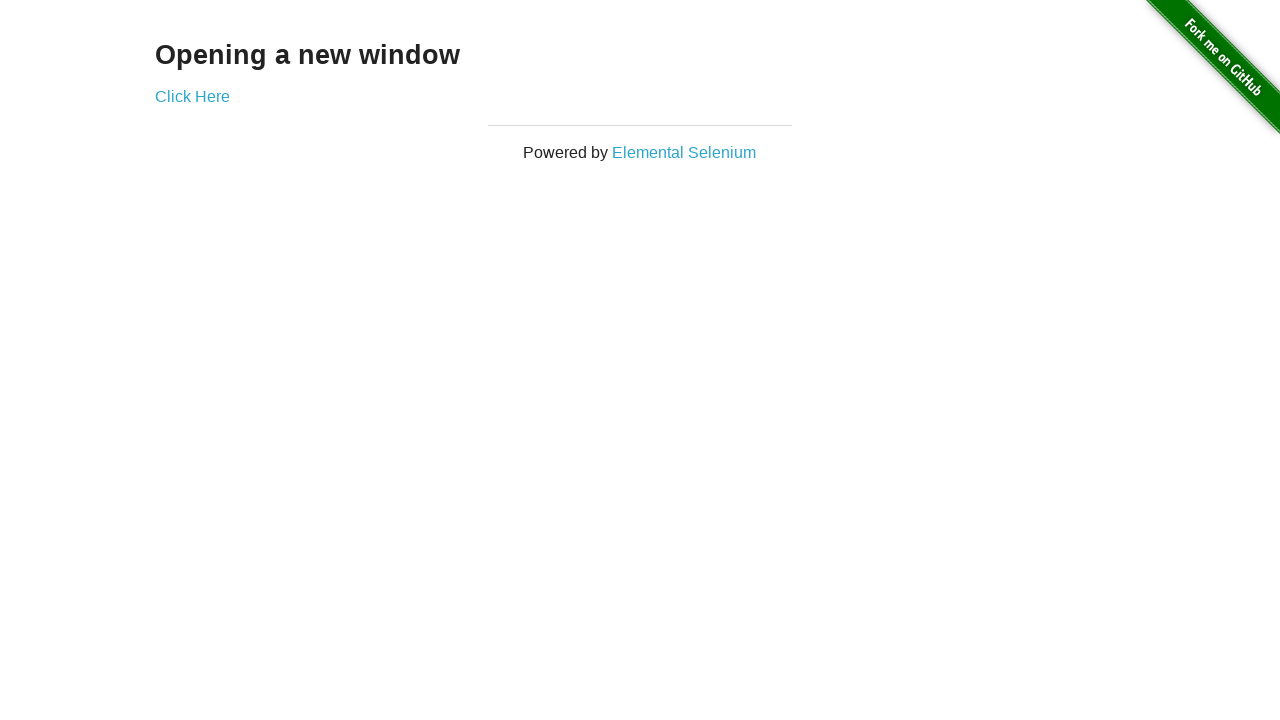

Clicked link that opened a new window at (192, 96) on a[target='_blank']:has-text('Click Here')
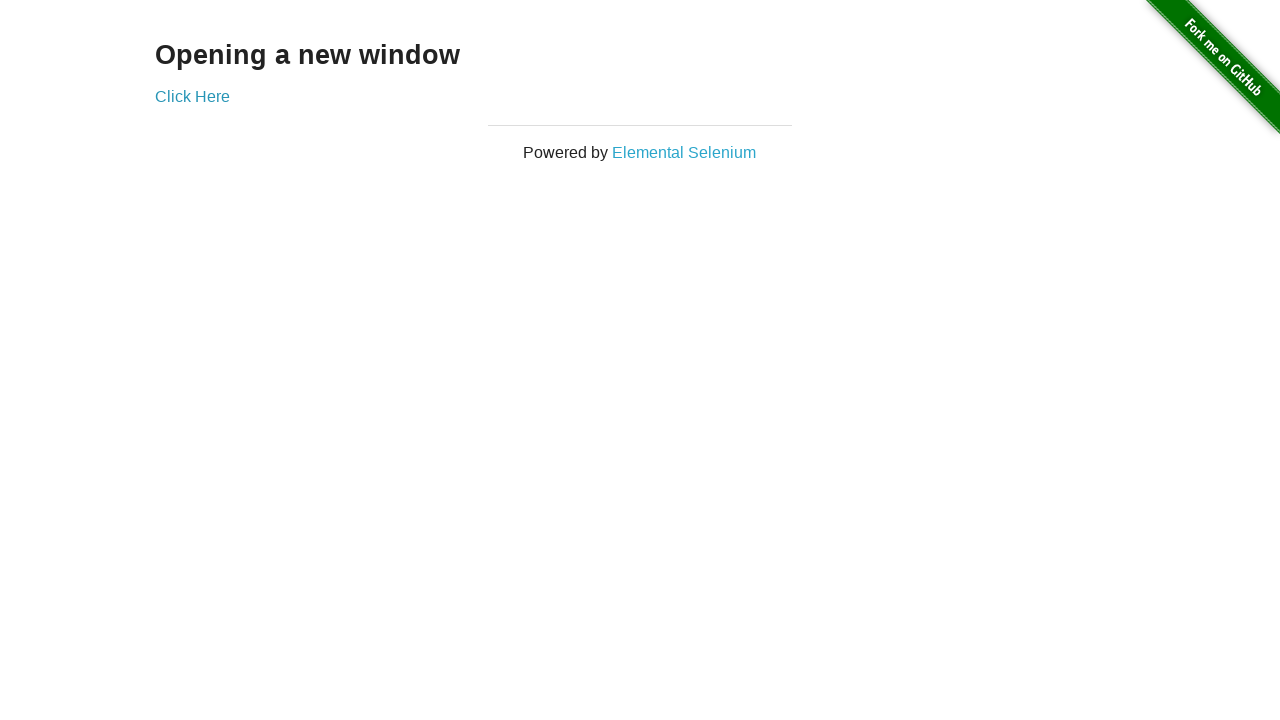

Retrieved text from new window
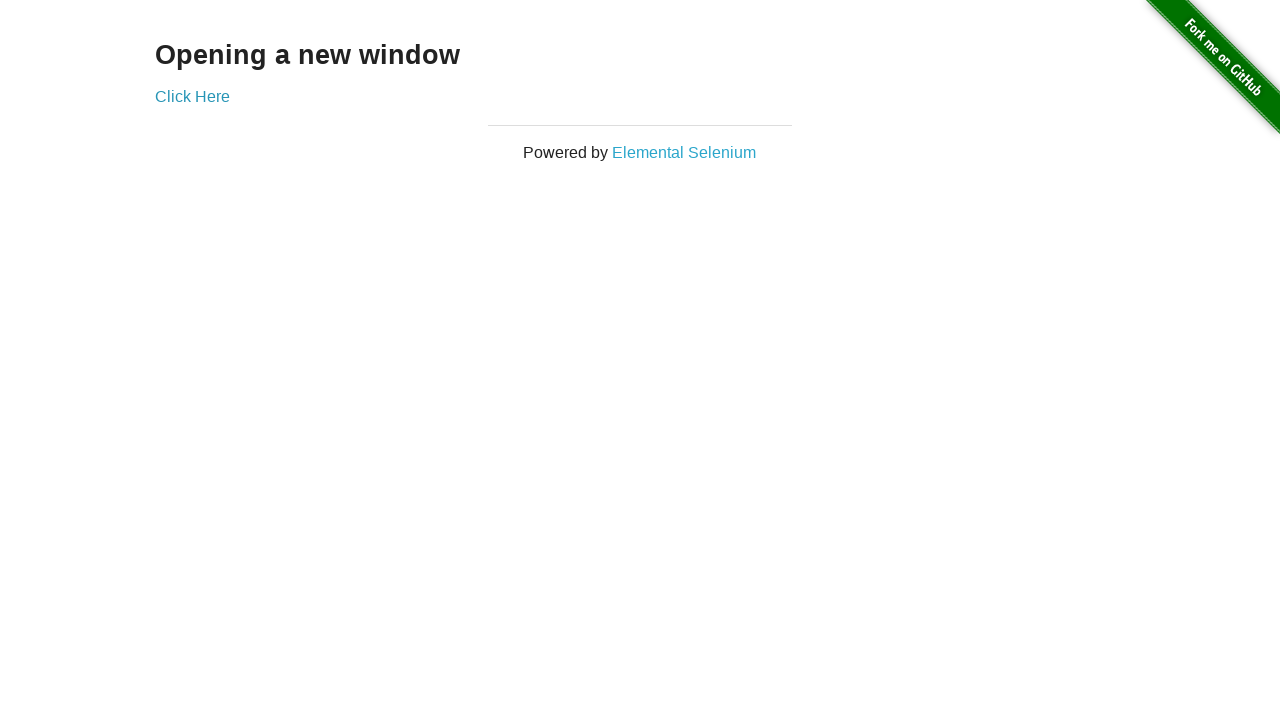

Retrieved text from parent window
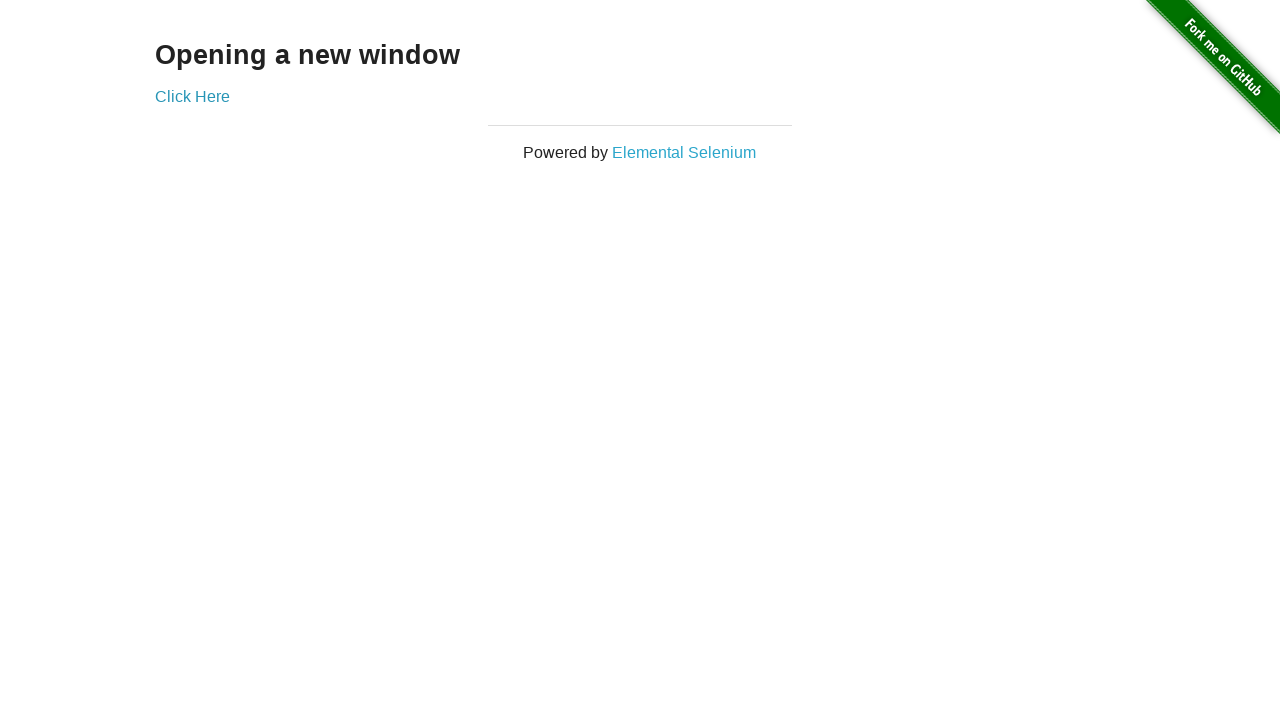

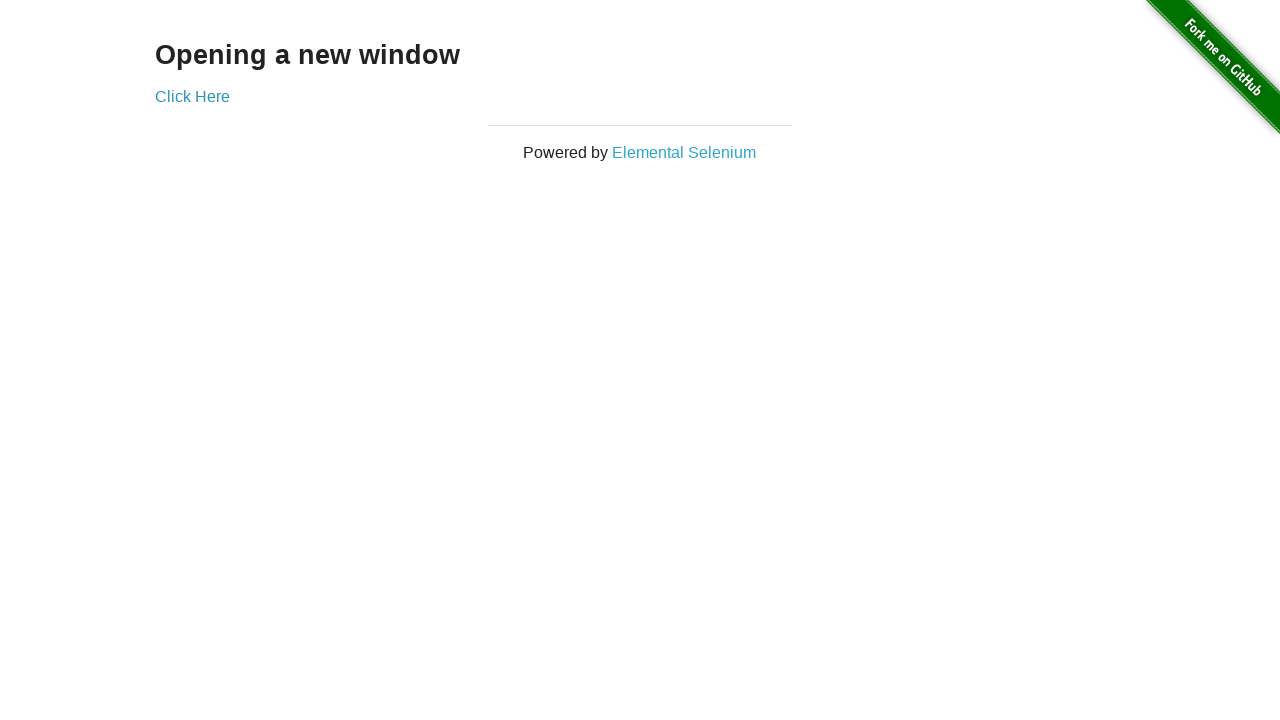